Tests that video elements have proper text alternatives like aria-labels or titles

Starting URL: https://pmiloc.org/index.php

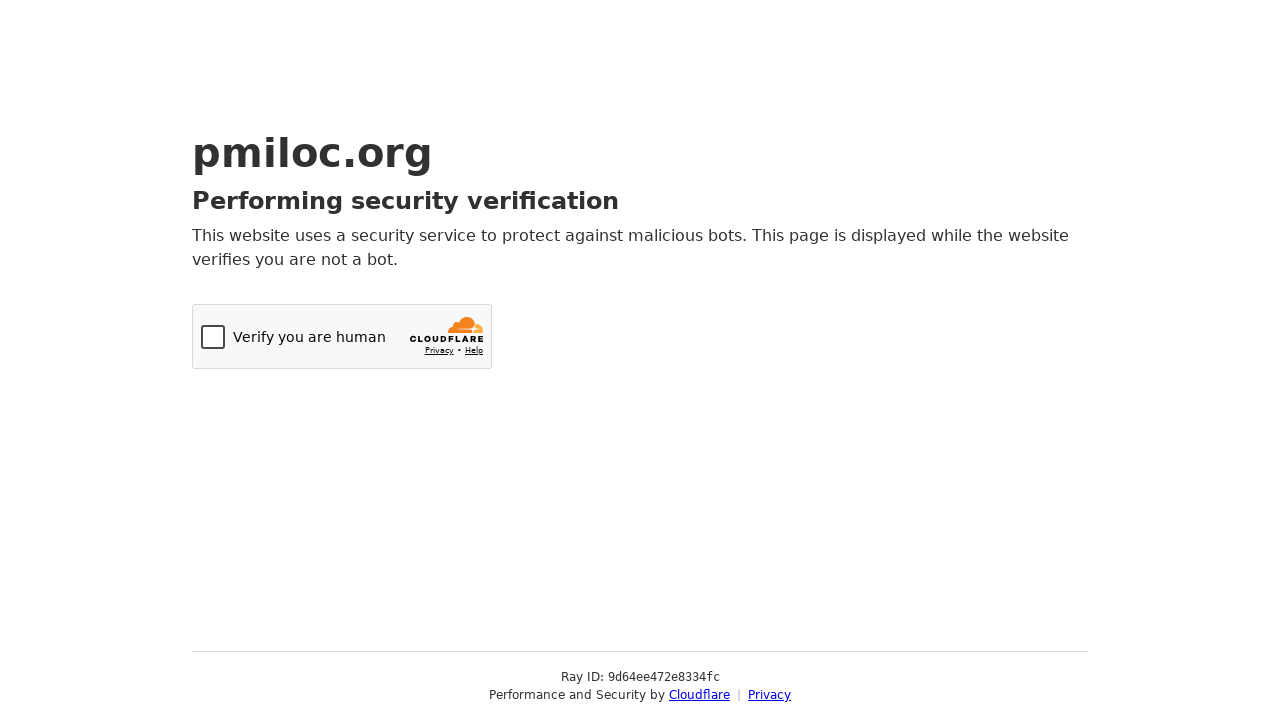

Navigated to https://pmiloc.org/index.php
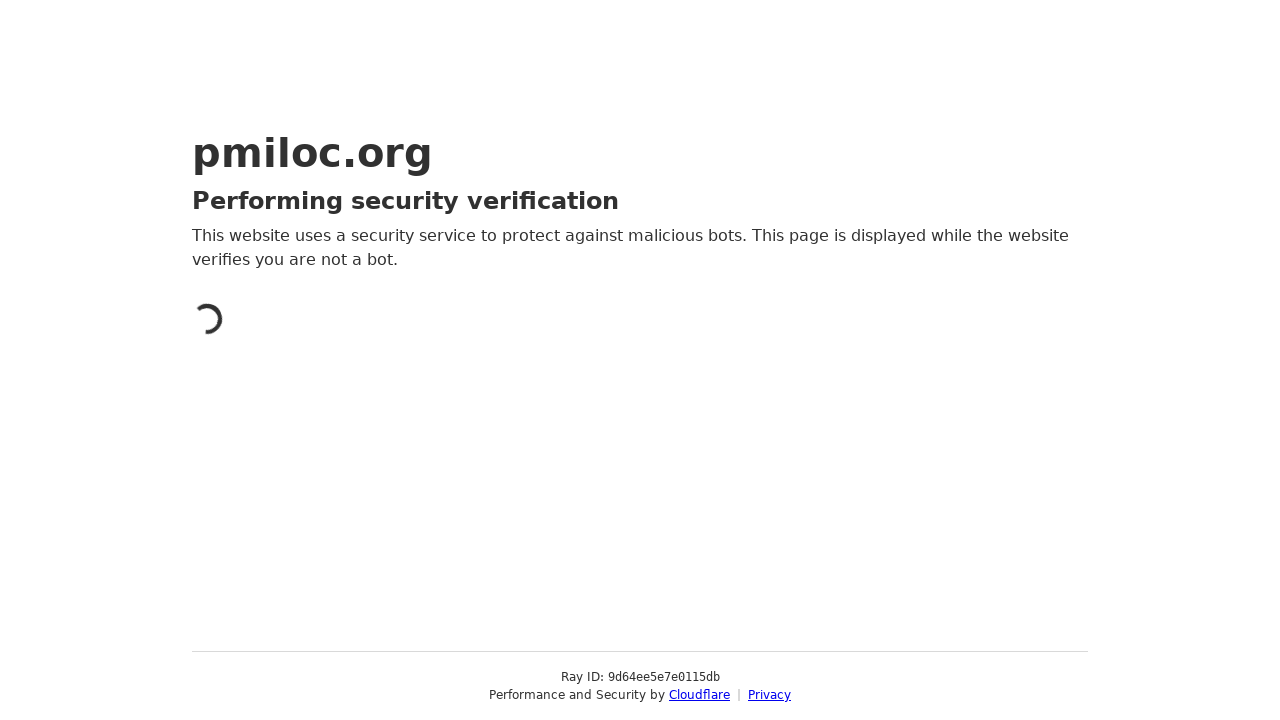

Located all video elements on the page
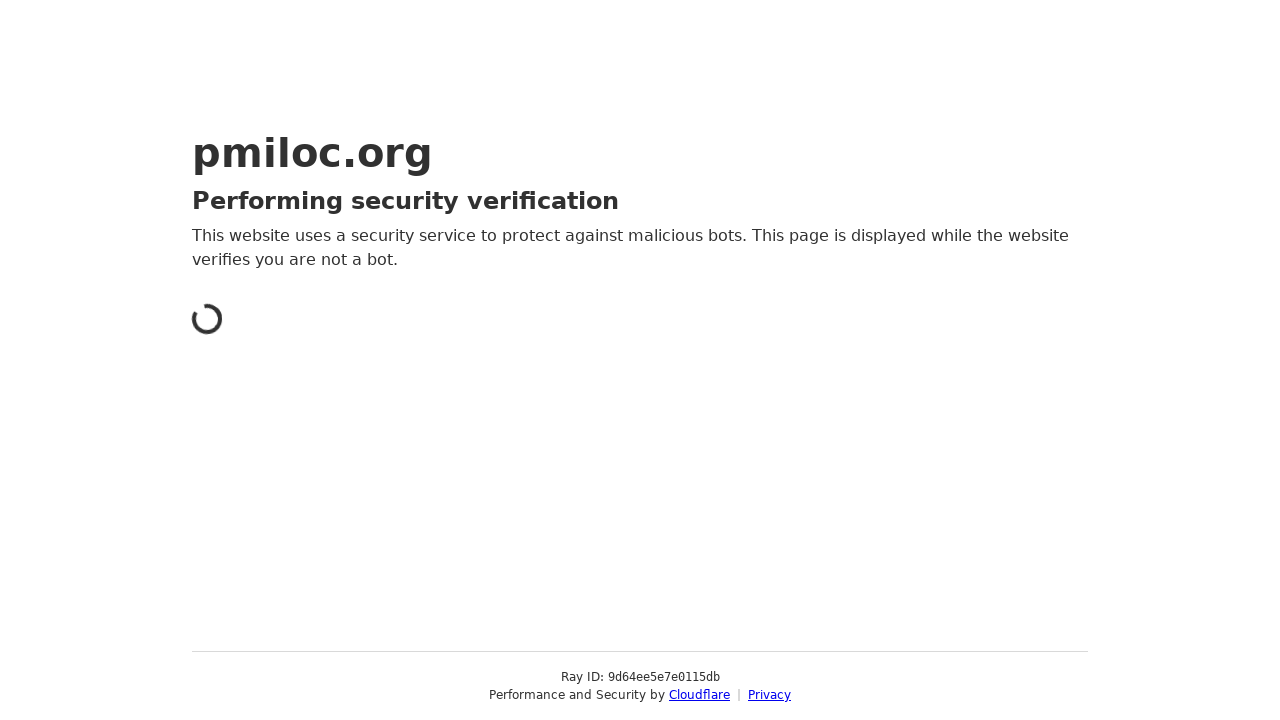

Found 0 video element(s)
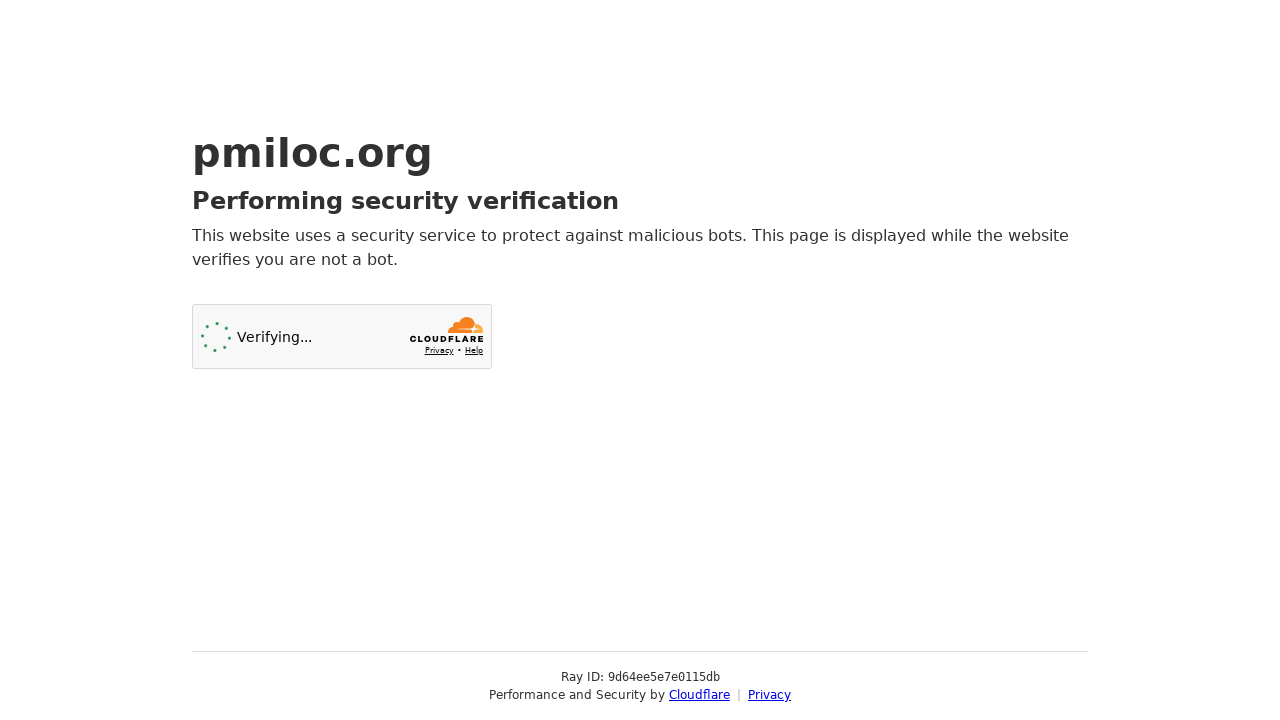

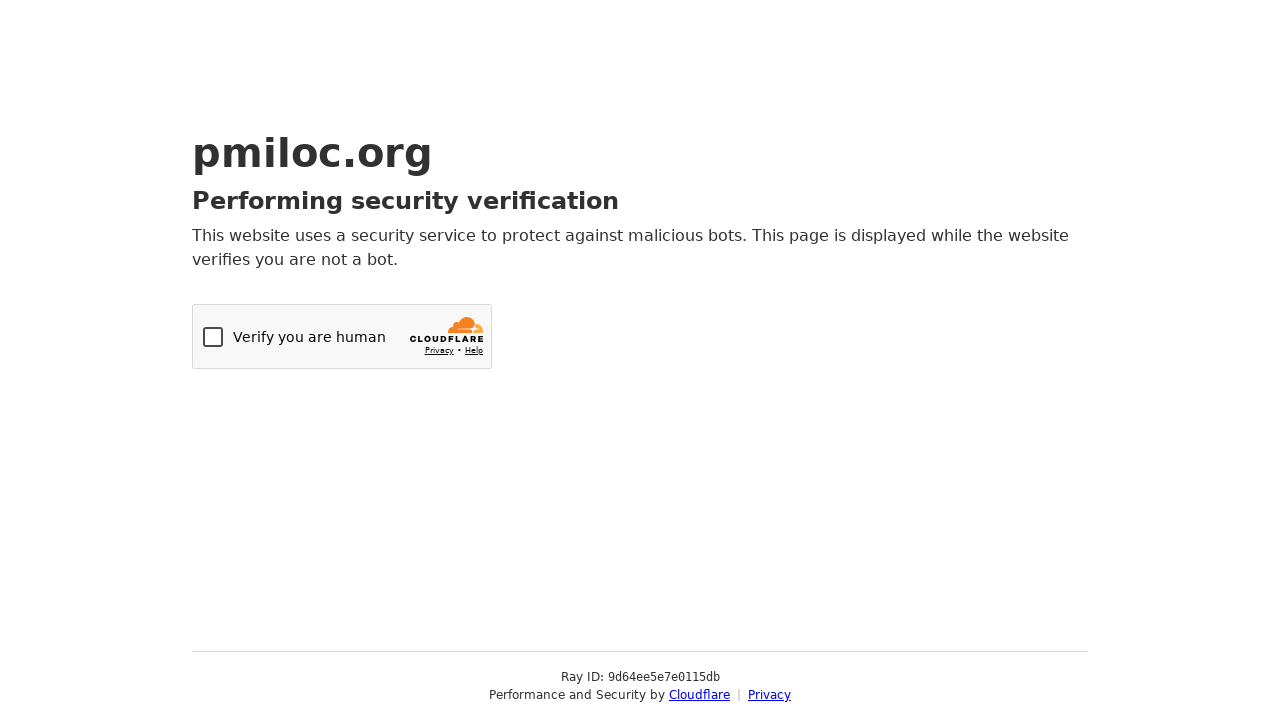